Tests LibreTranslate UI by translating "Hello world" from English to Spanish and verifying the translated output contains "Hola mundo"

Starting URL: https://libretranslate.com

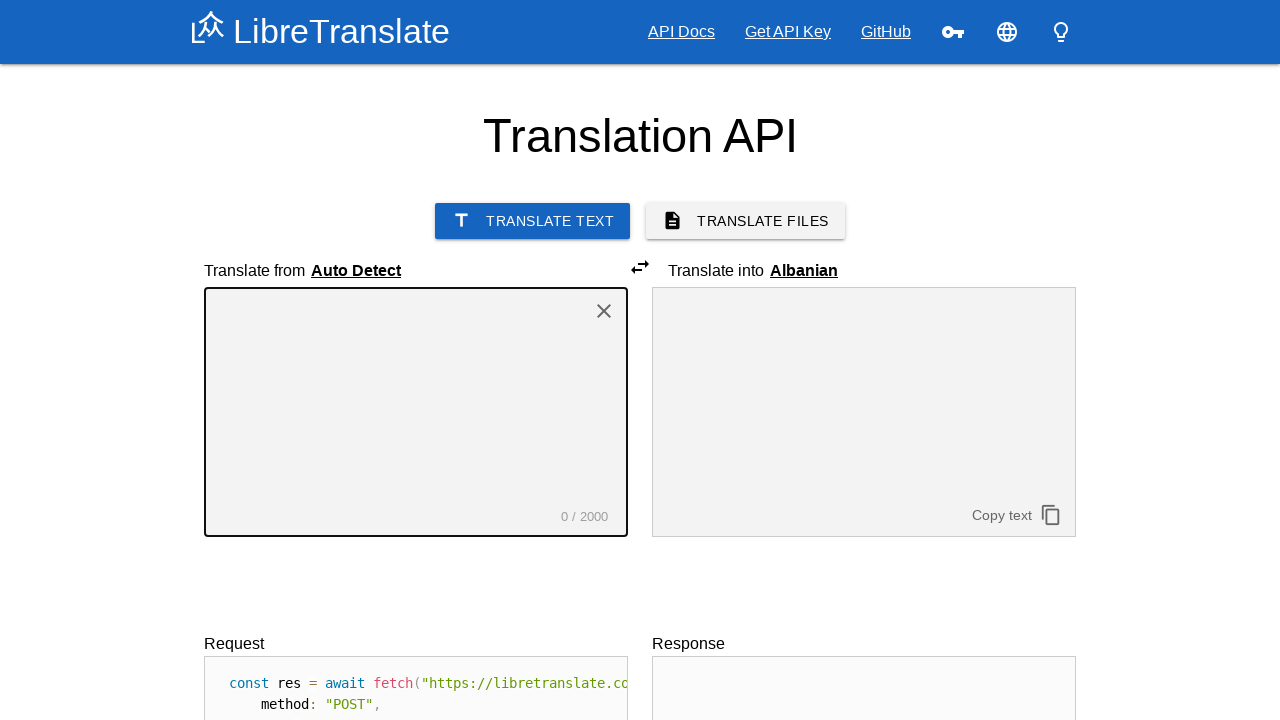

Selected English as source language on select[aria-labelledby="sourceLangLabel"]
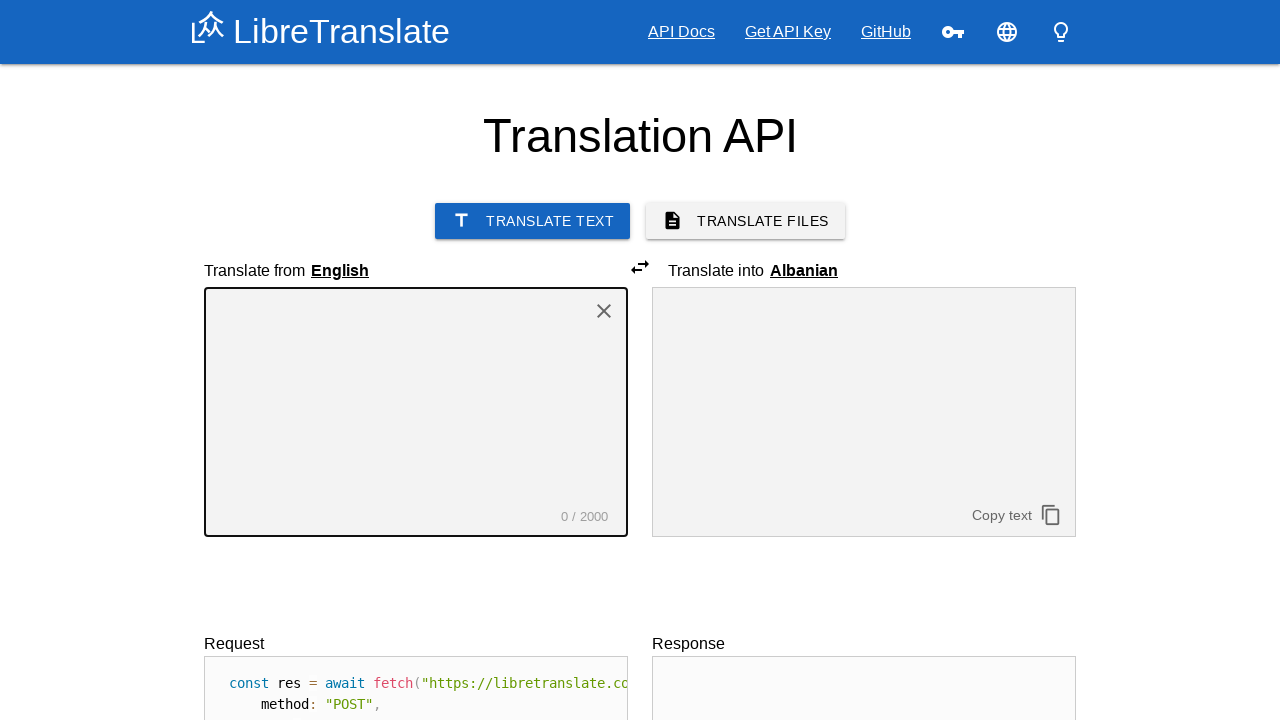

Selected Spanish as target language on select[aria-labelledby="targetLangLabel"]
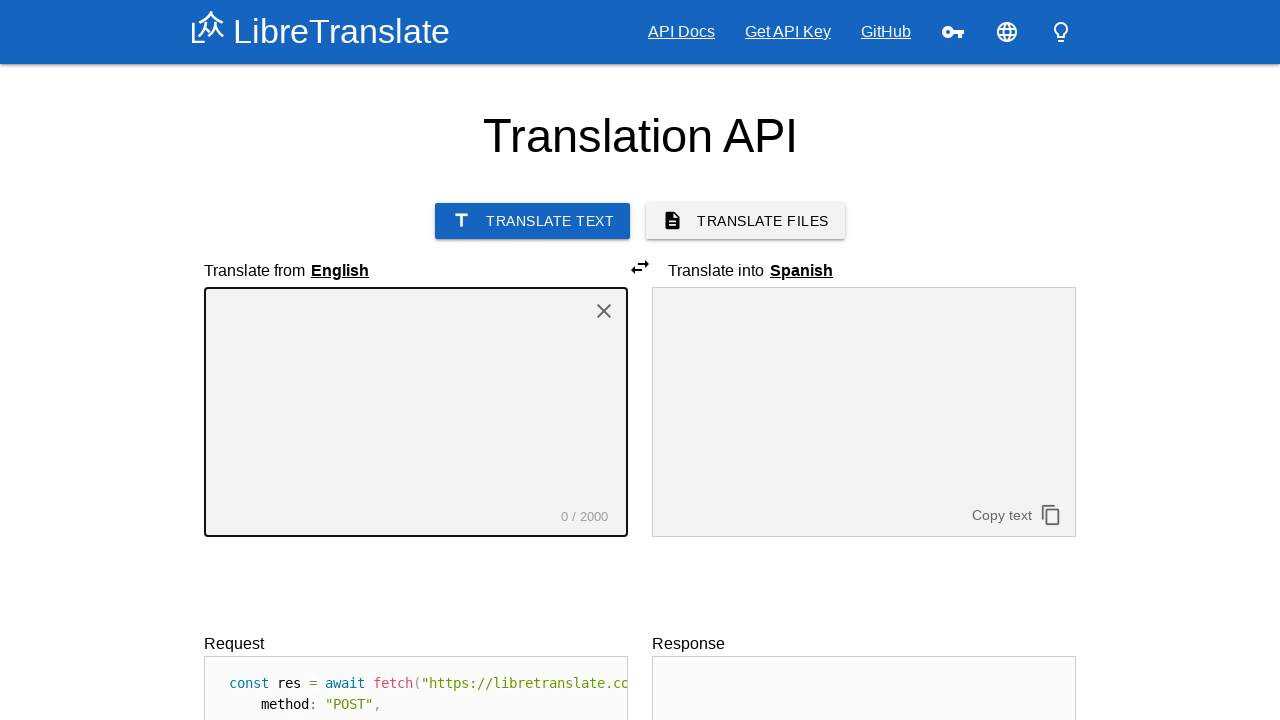

Typed 'Hello world' in source text field on #textarea1
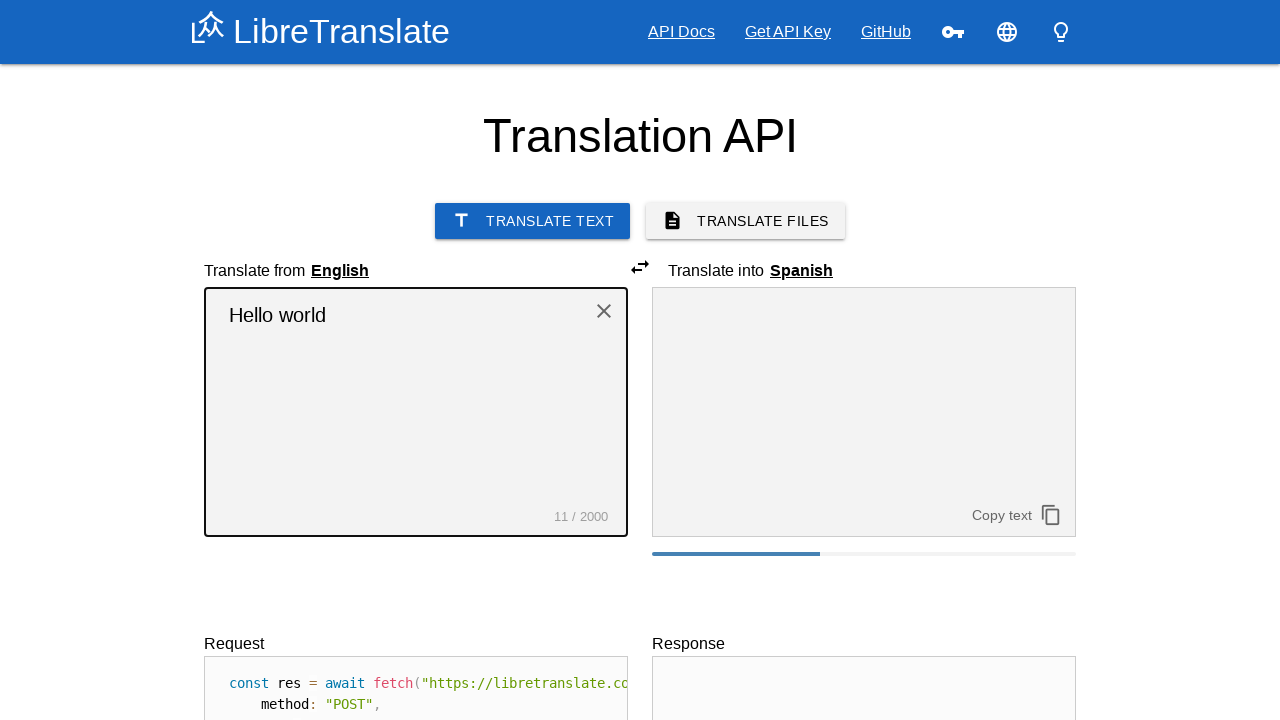

Waited 500ms for UI updates
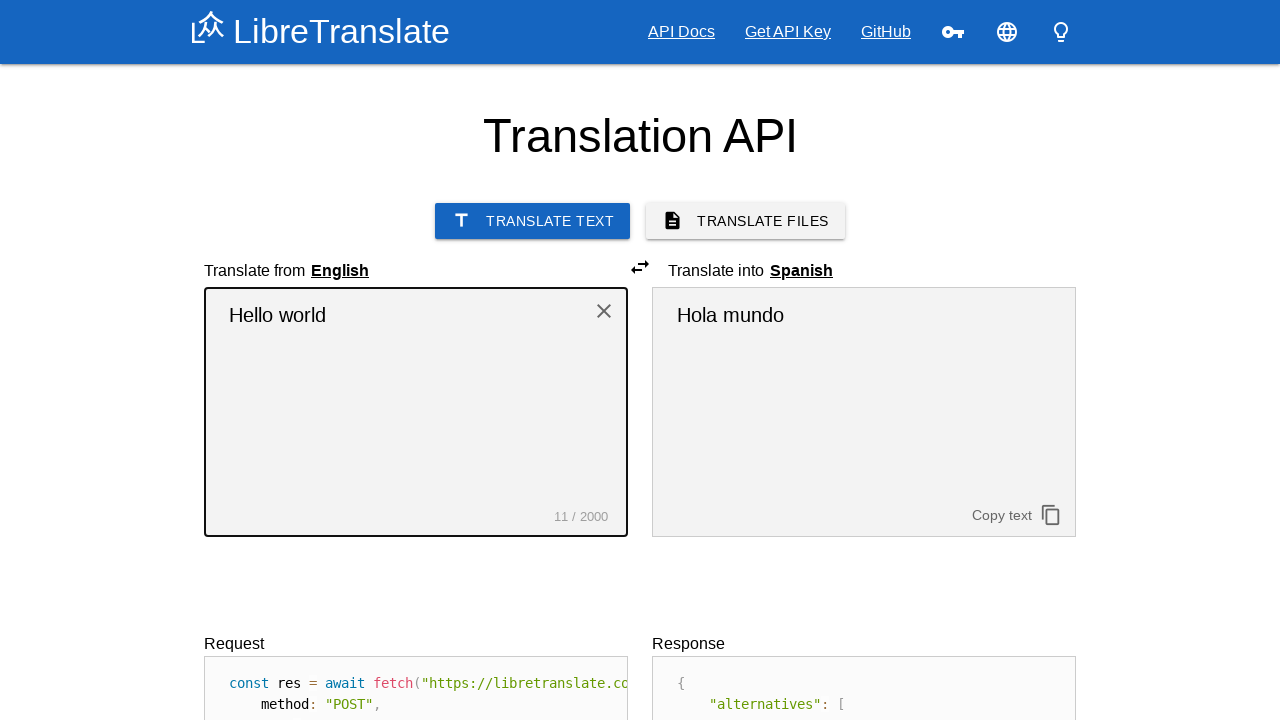

Clicked Translate button at (533, 221) on button:has-text("Translate")
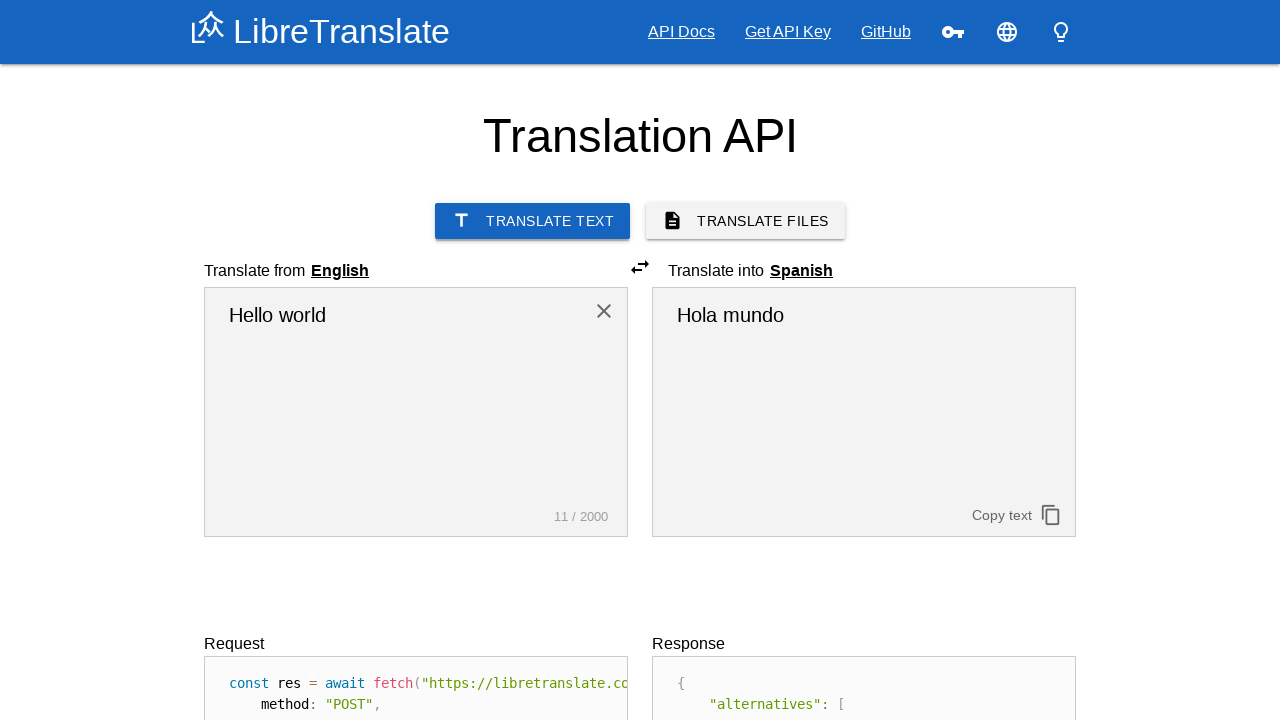

Translation appeared with 'Hola mundo' in target text field
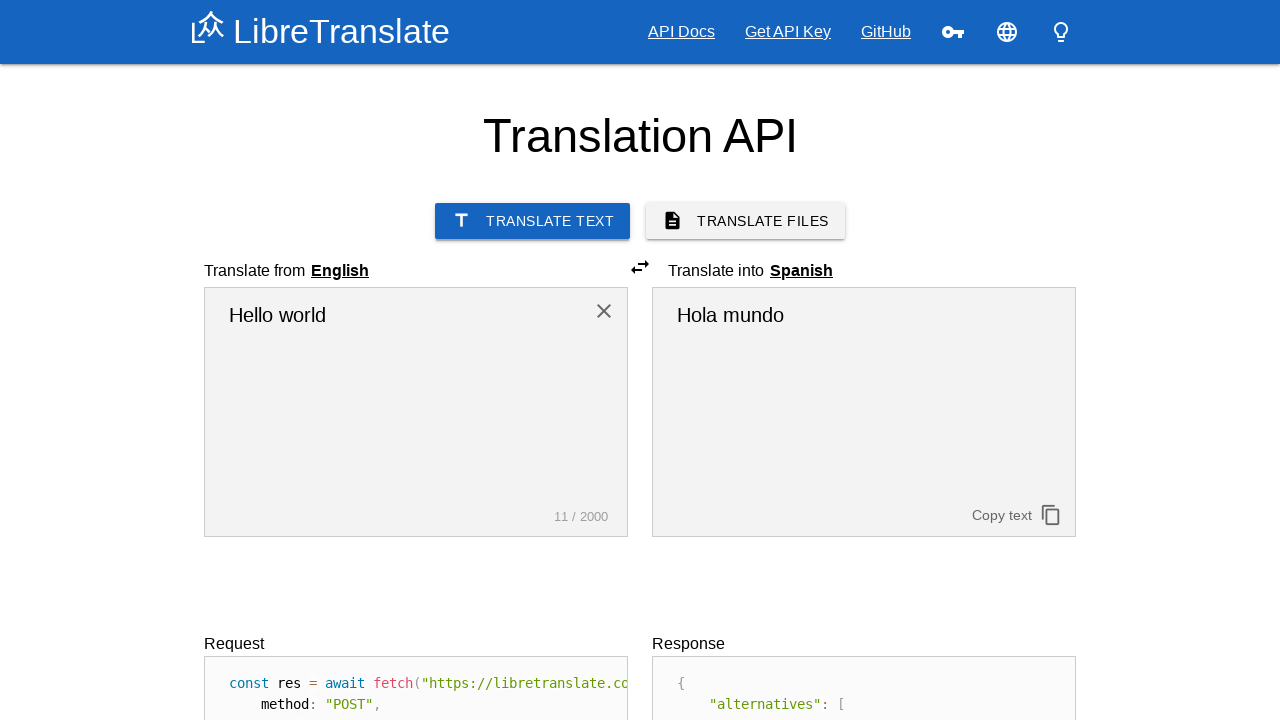

Retrieved translated text from target field
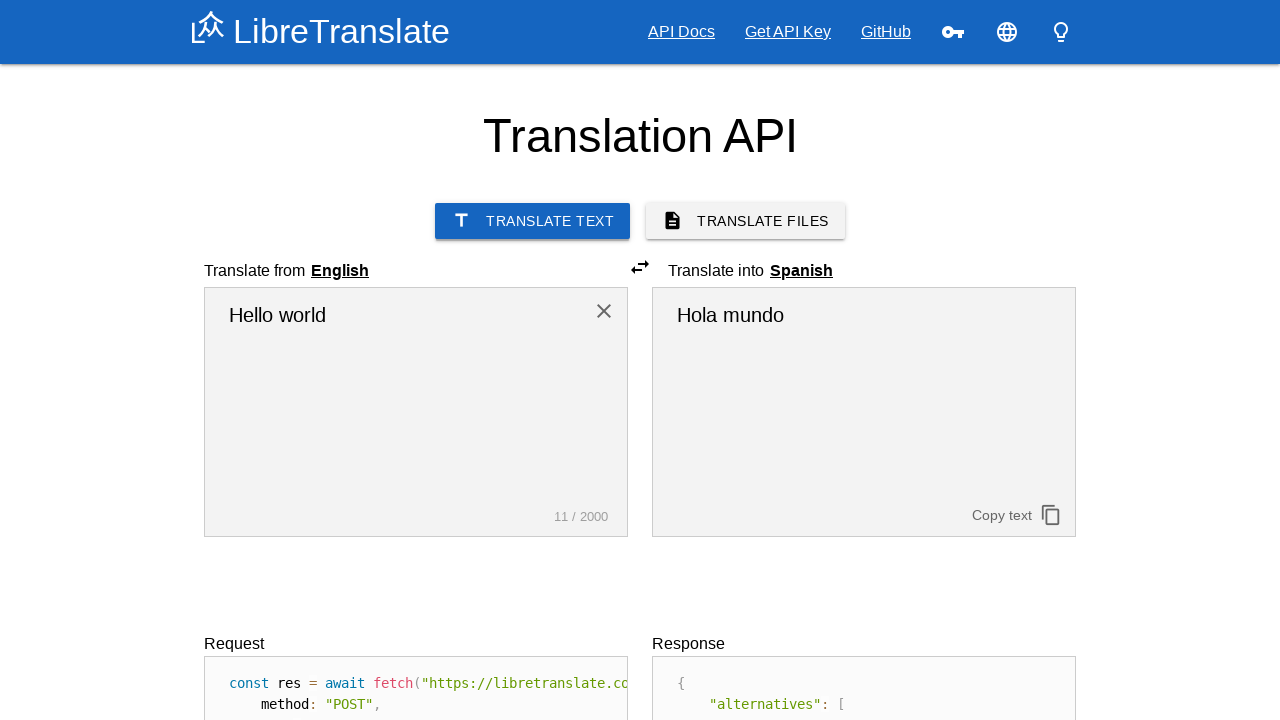

Verified translation contains 'Hola mundo'
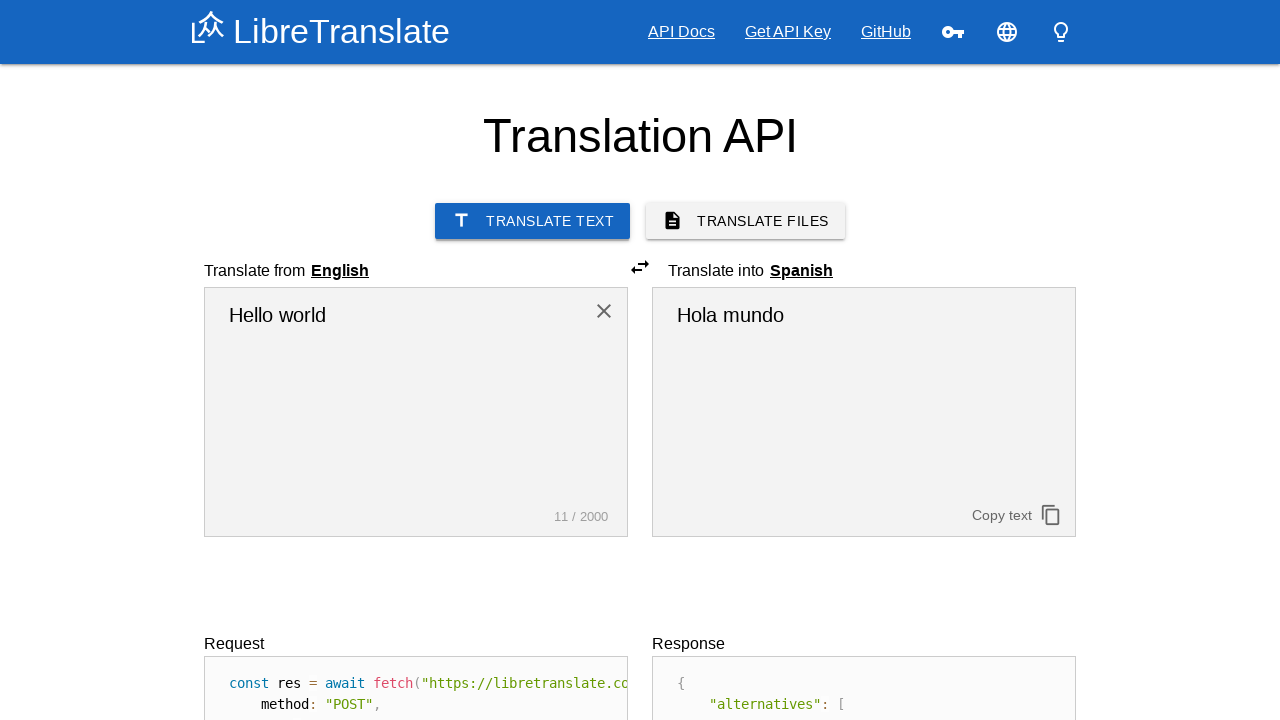

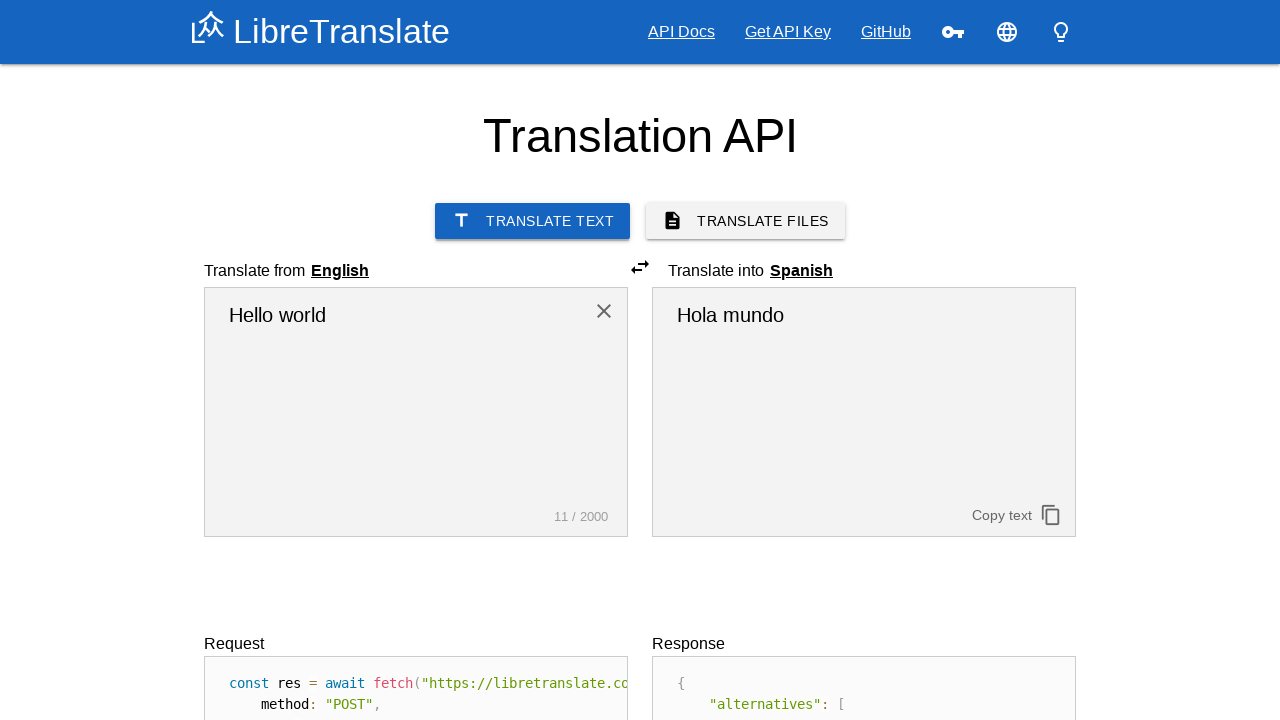